Navigates to the 99 Bottles of Beer website and clicks on the Lyrics link to view the song lyrics page, then verifies the lyrics content is displayed.

Starting URL: http://www.99-bottles-of-beer.net/

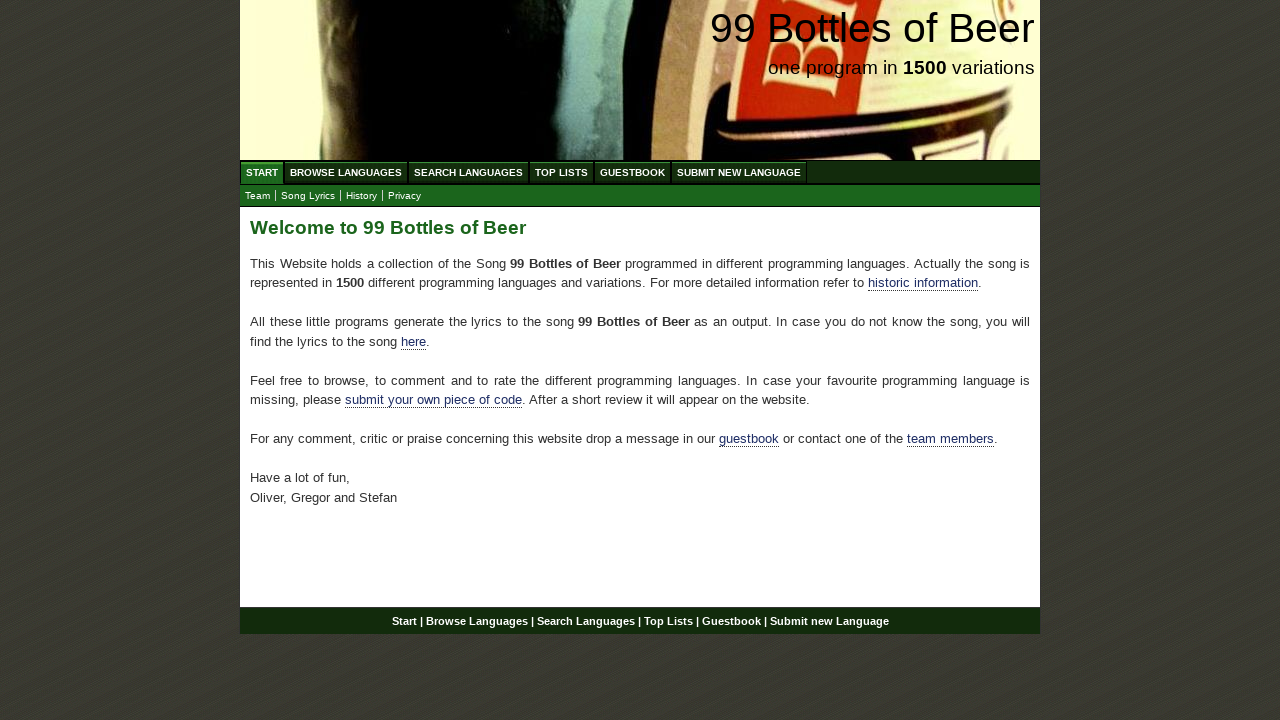

Clicked on the Lyrics link in the navigation menu at (308, 196) on a[href='lyrics.html']
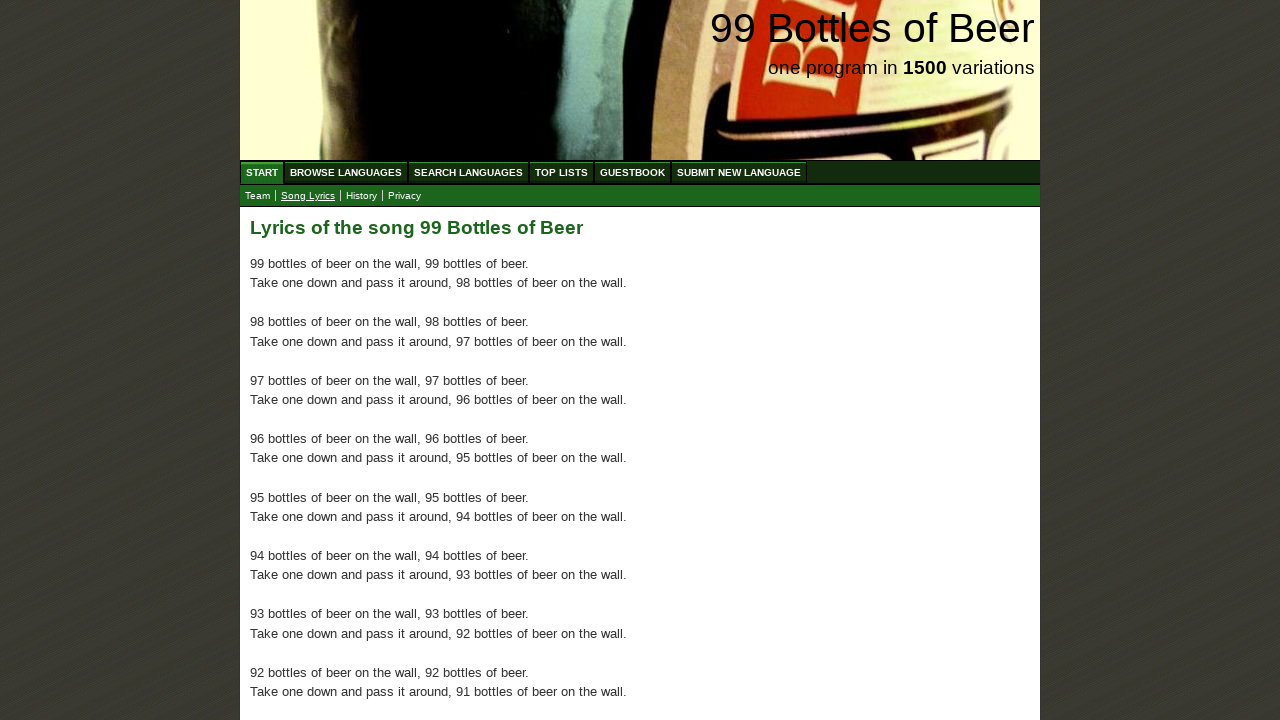

Lyrics paragraphs loaded on the page
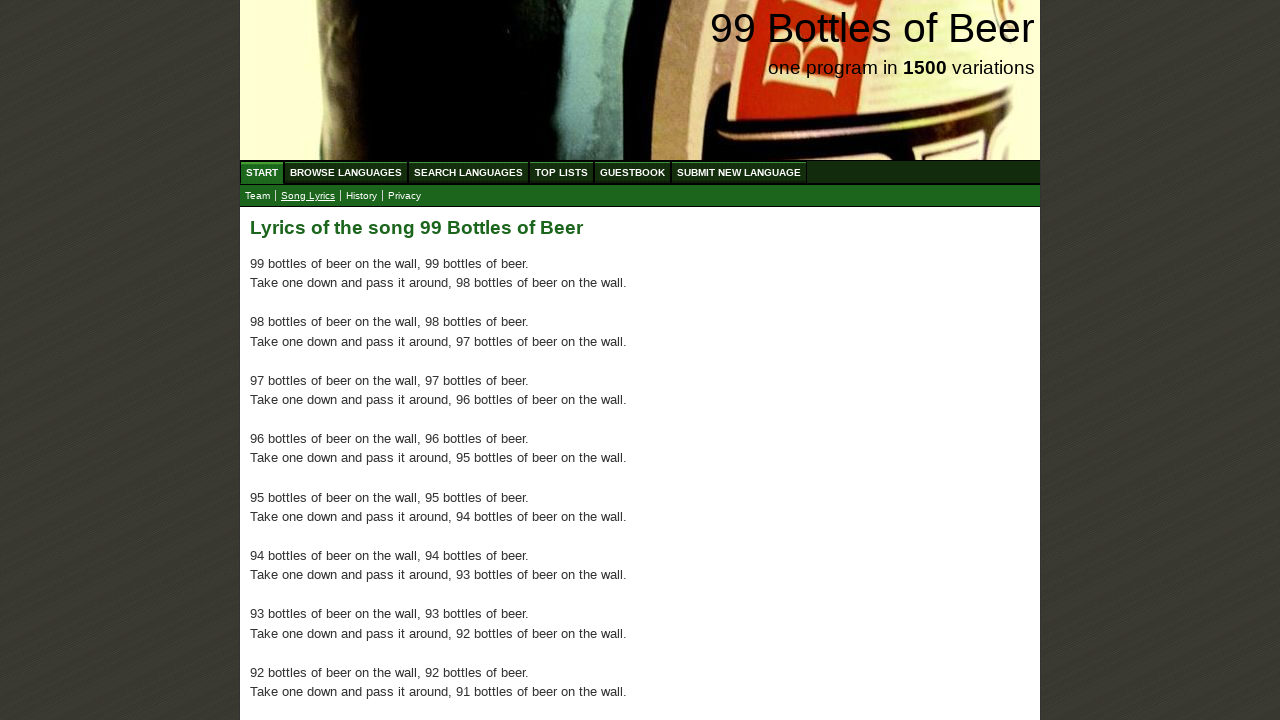

Verified first paragraph of lyrics content is displayed
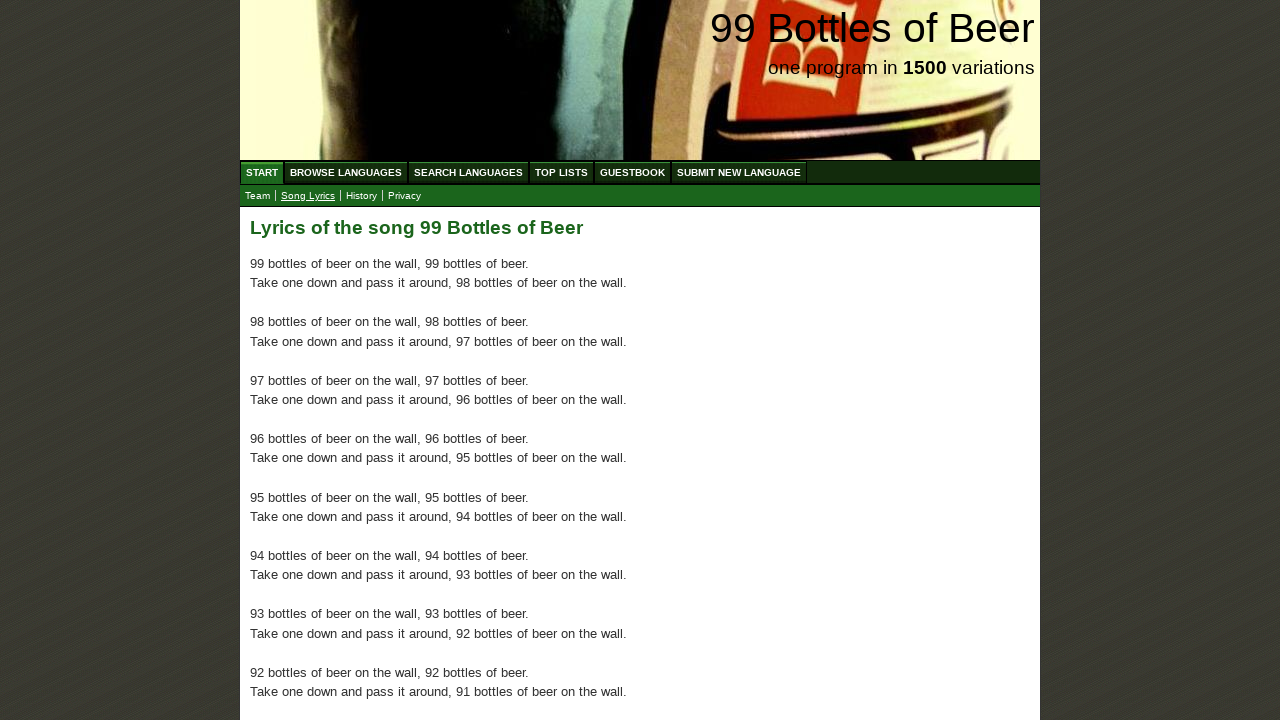

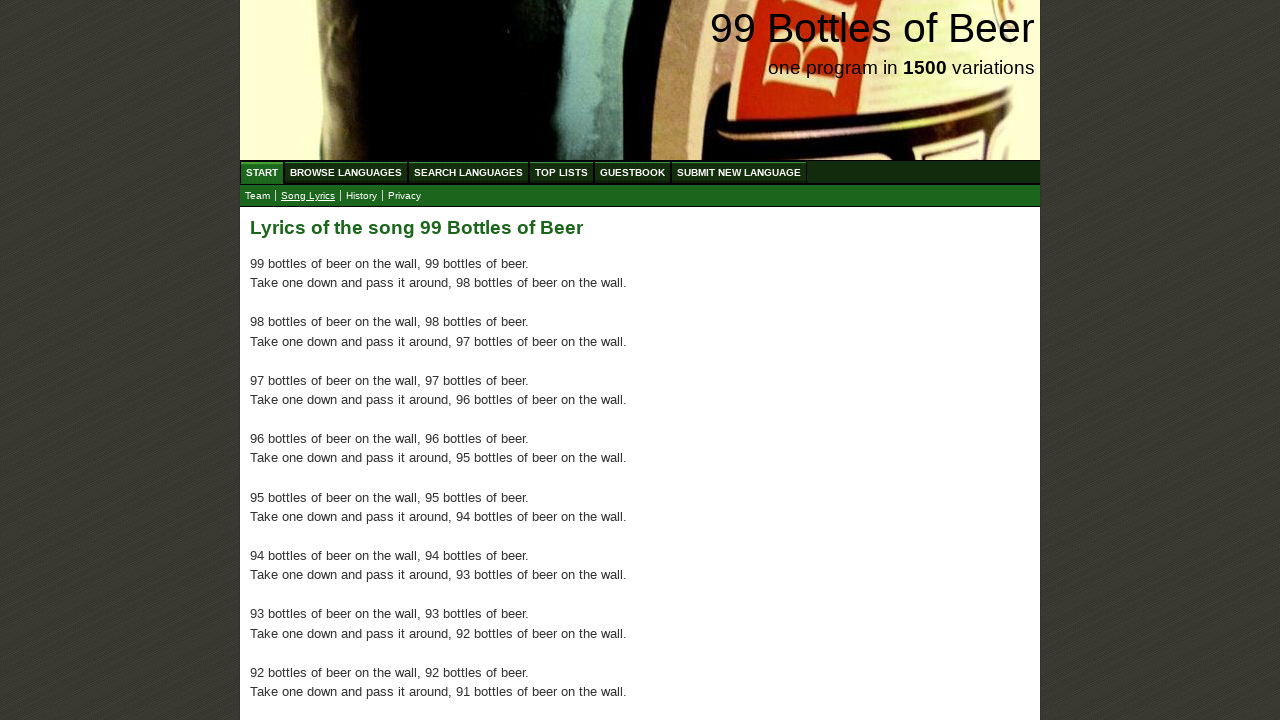